Demonstrates basic browser navigation methods including navigating to multiple pages, going back/forward, and refreshing the page

Starting URL: https://rahulshettyacademy.com

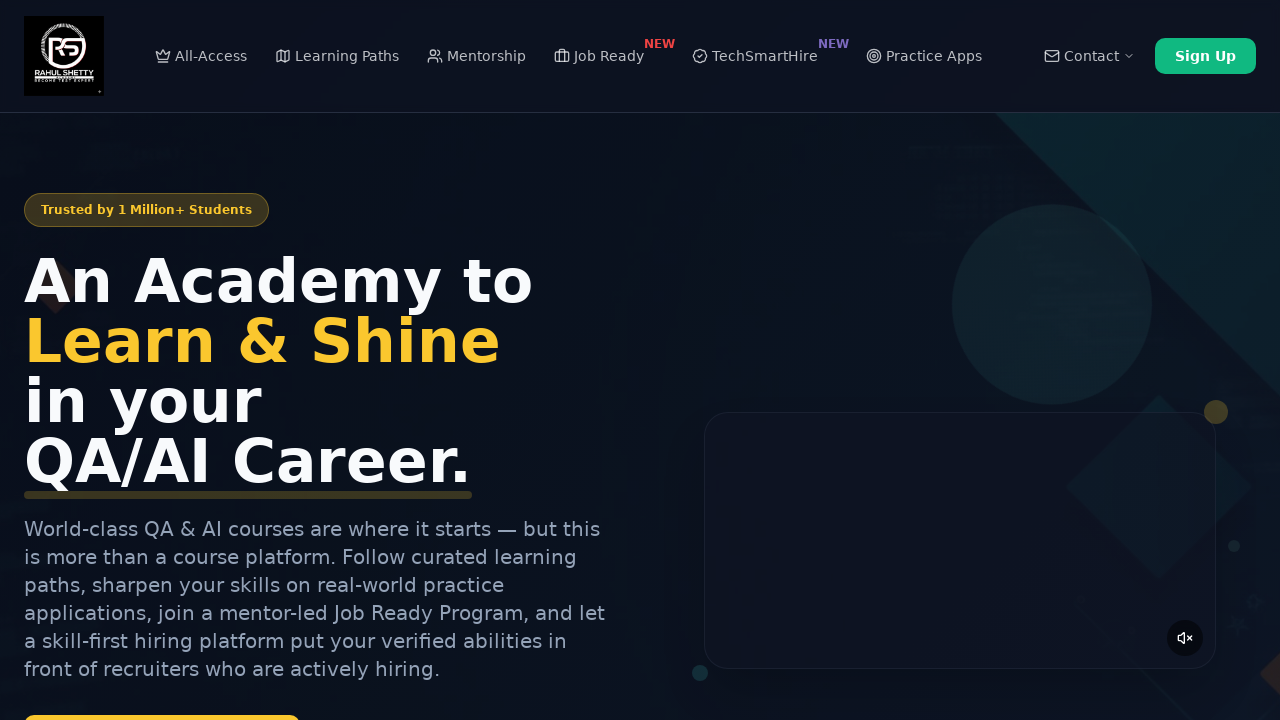

Retrieved page title from starting URL
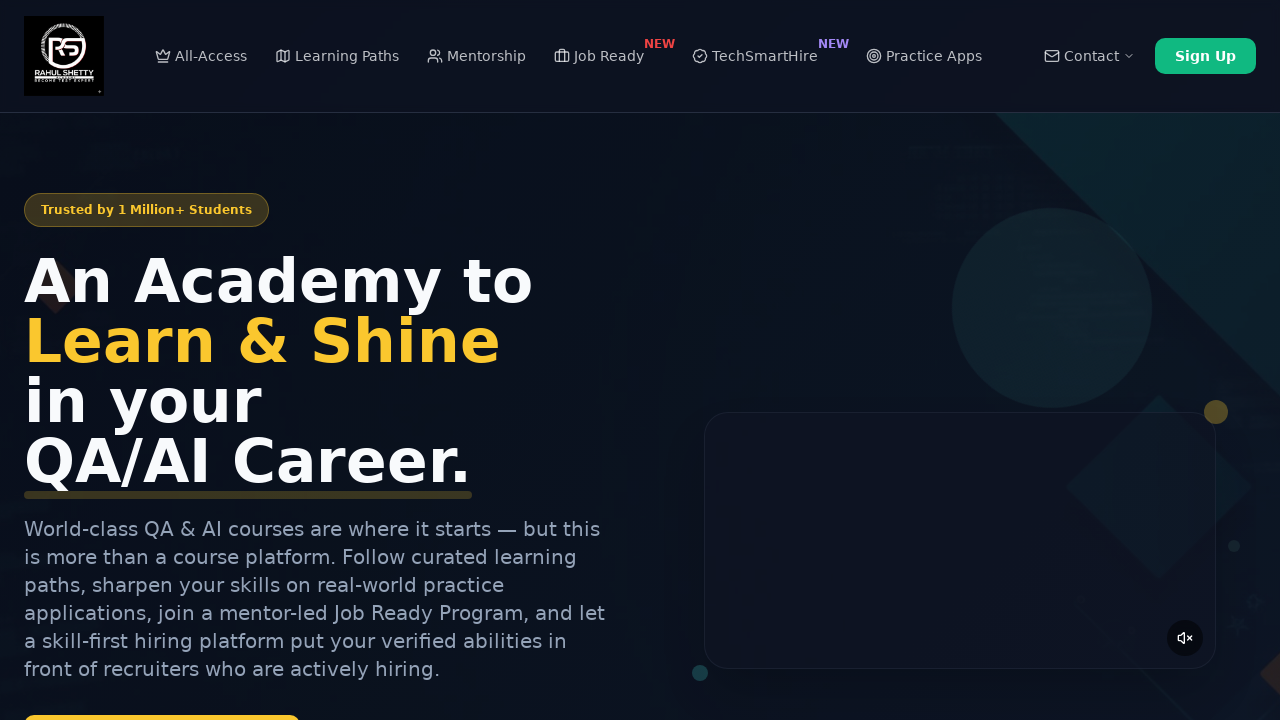

Retrieved page URL
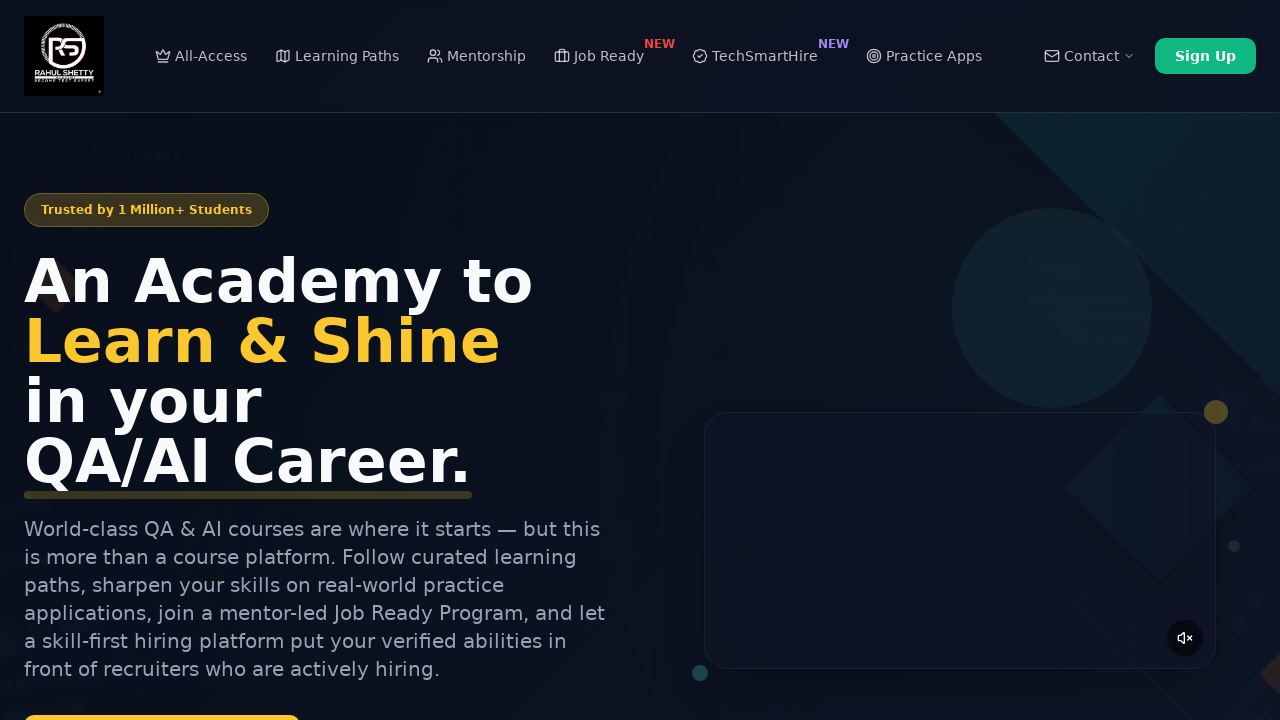

Navigated to Selenium Practice page
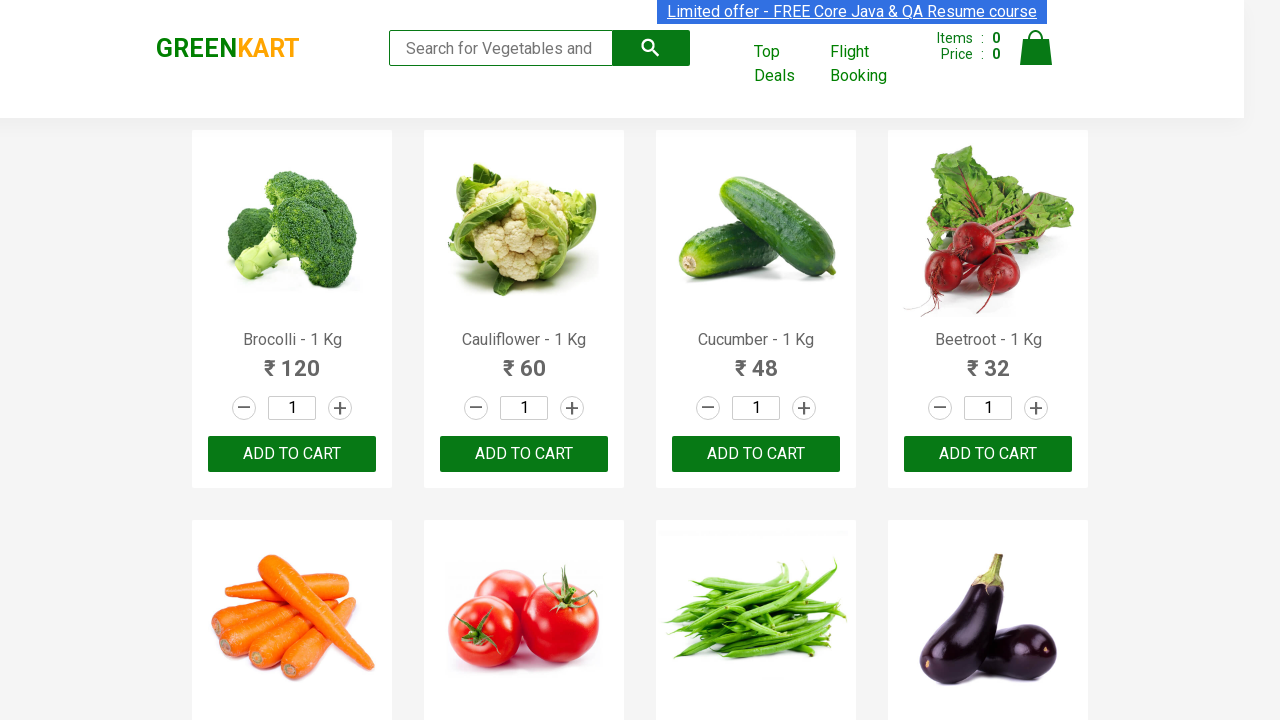

Went back to previous page using browser back button
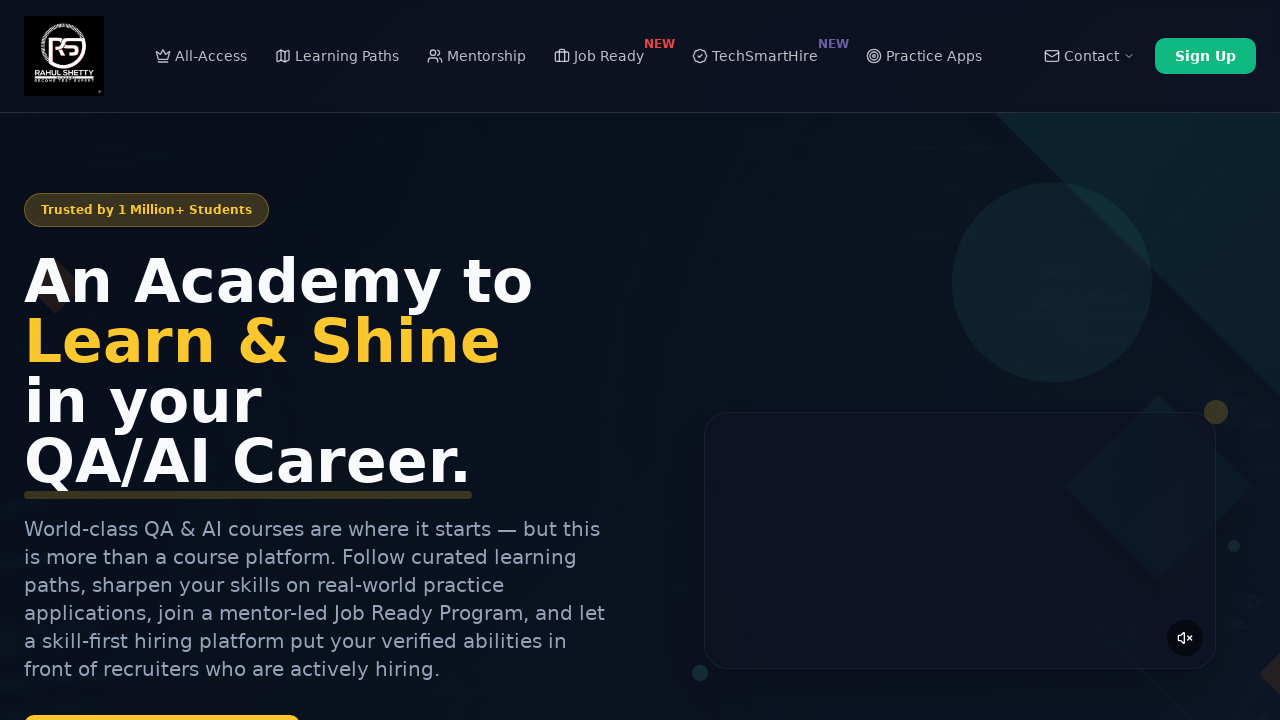

Refreshed the current page
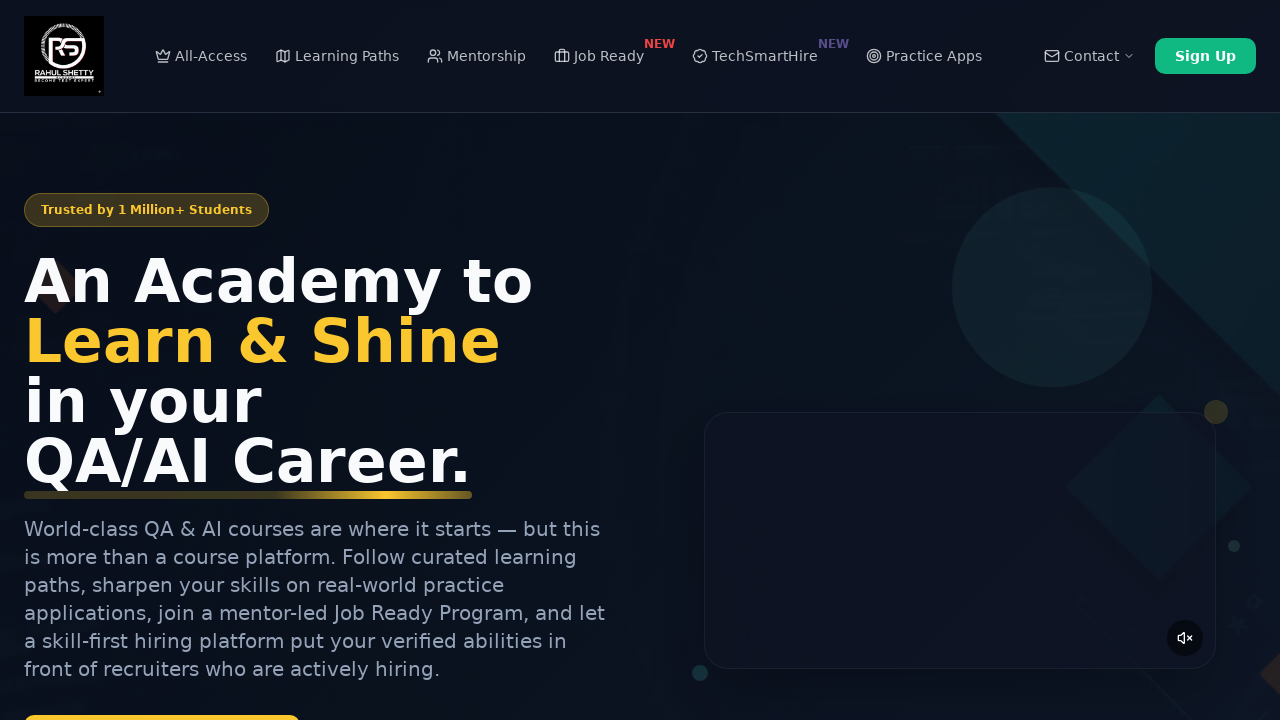

Went forward to Selenium Practice page using browser forward button
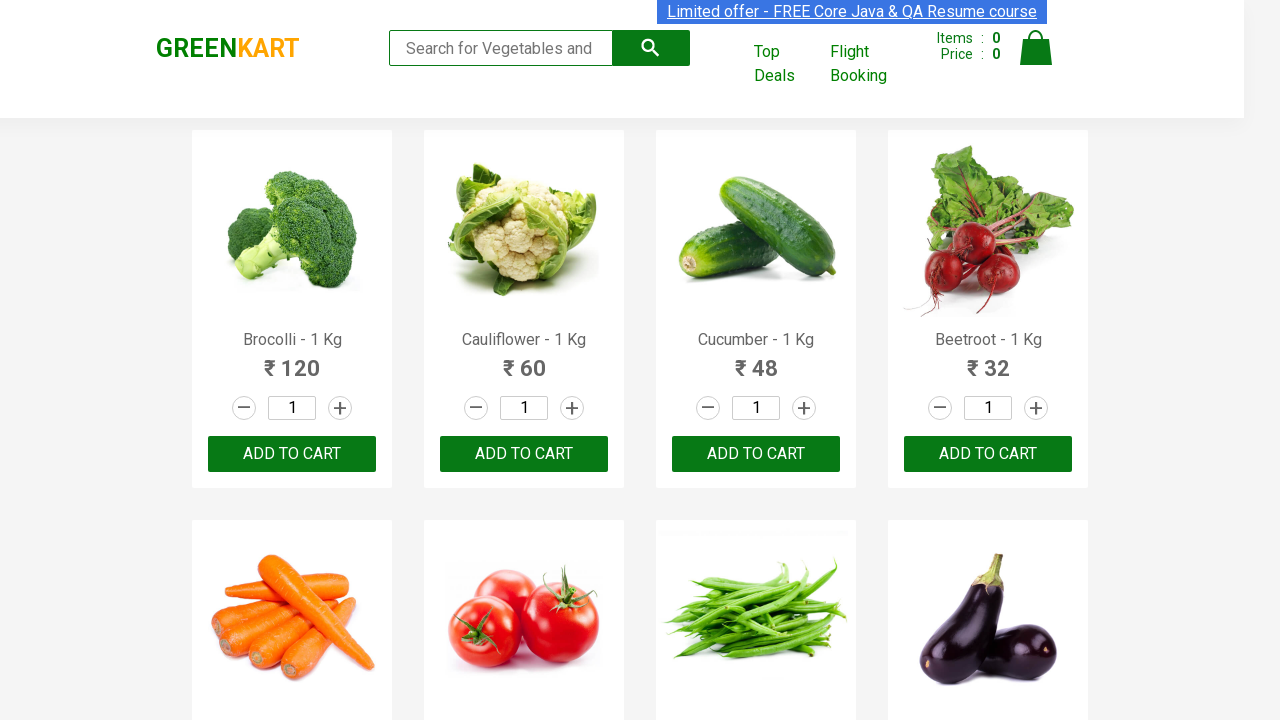

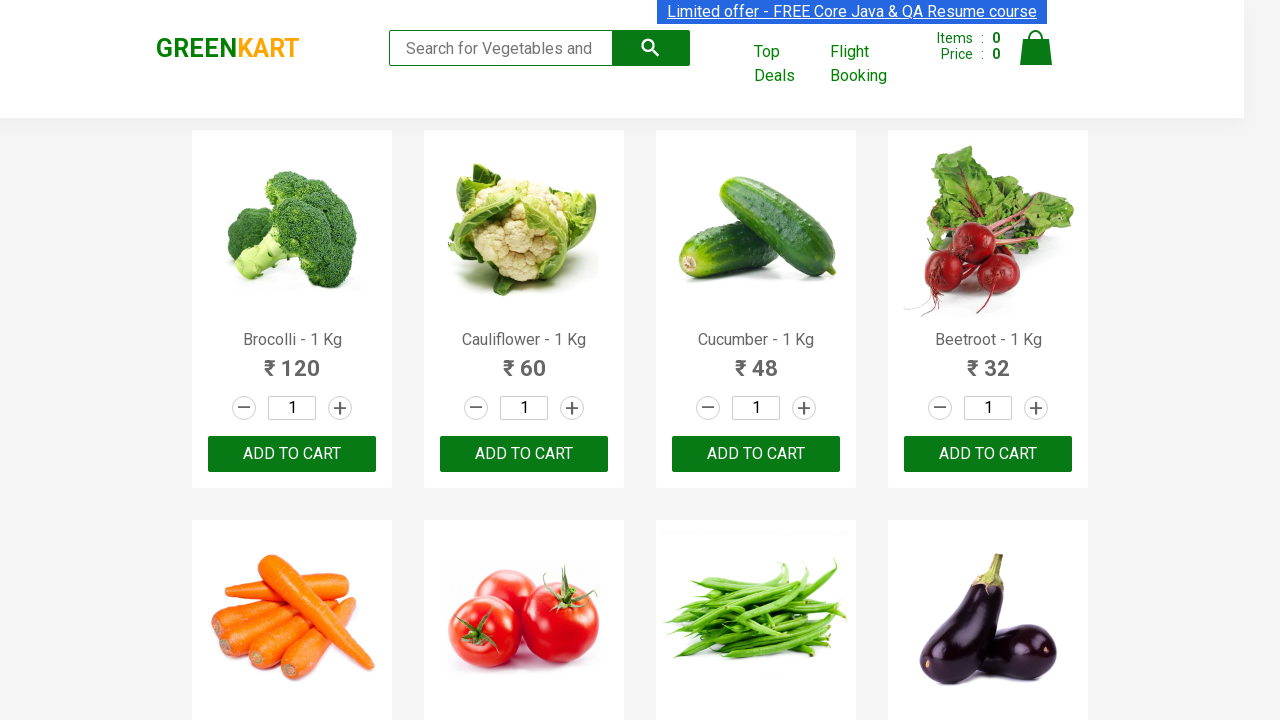